Tests adding and removing dynamic elements by clicking add button twice, then removing one element and verifying the count

Starting URL: http://the-internet.herokuapp.com/add_remove_elements/

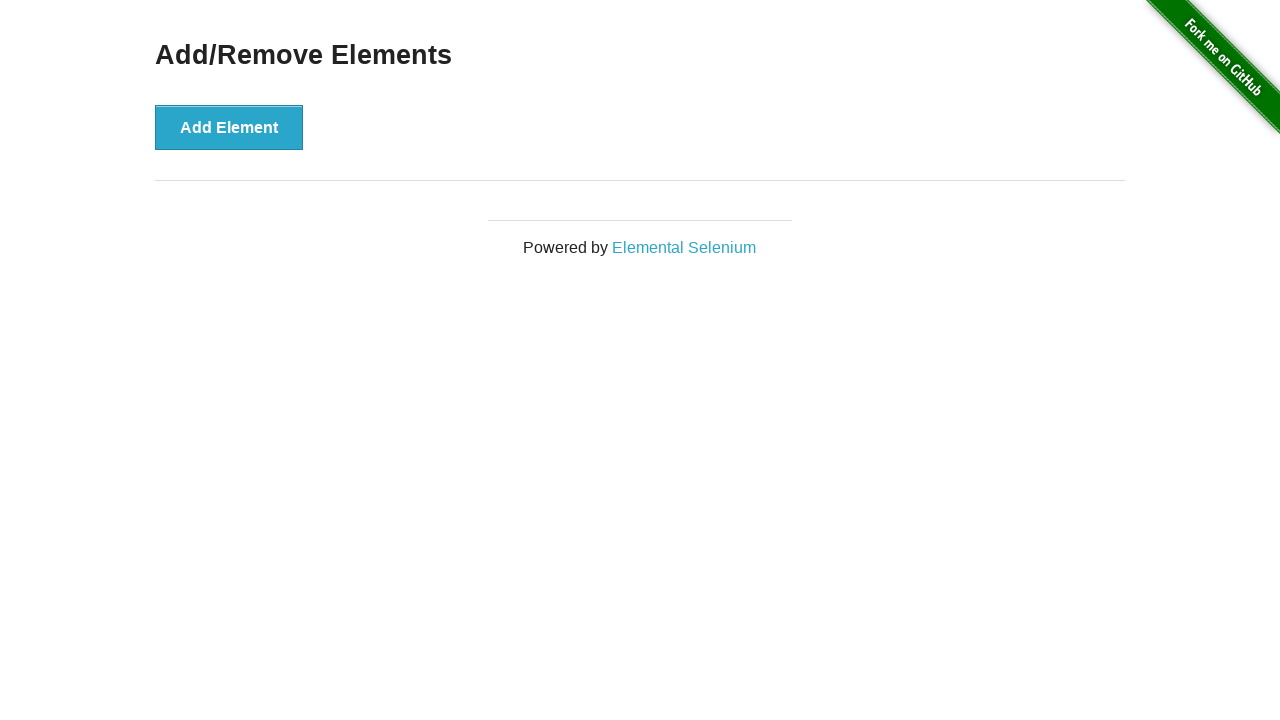

Navigated to Add/Remove Elements page
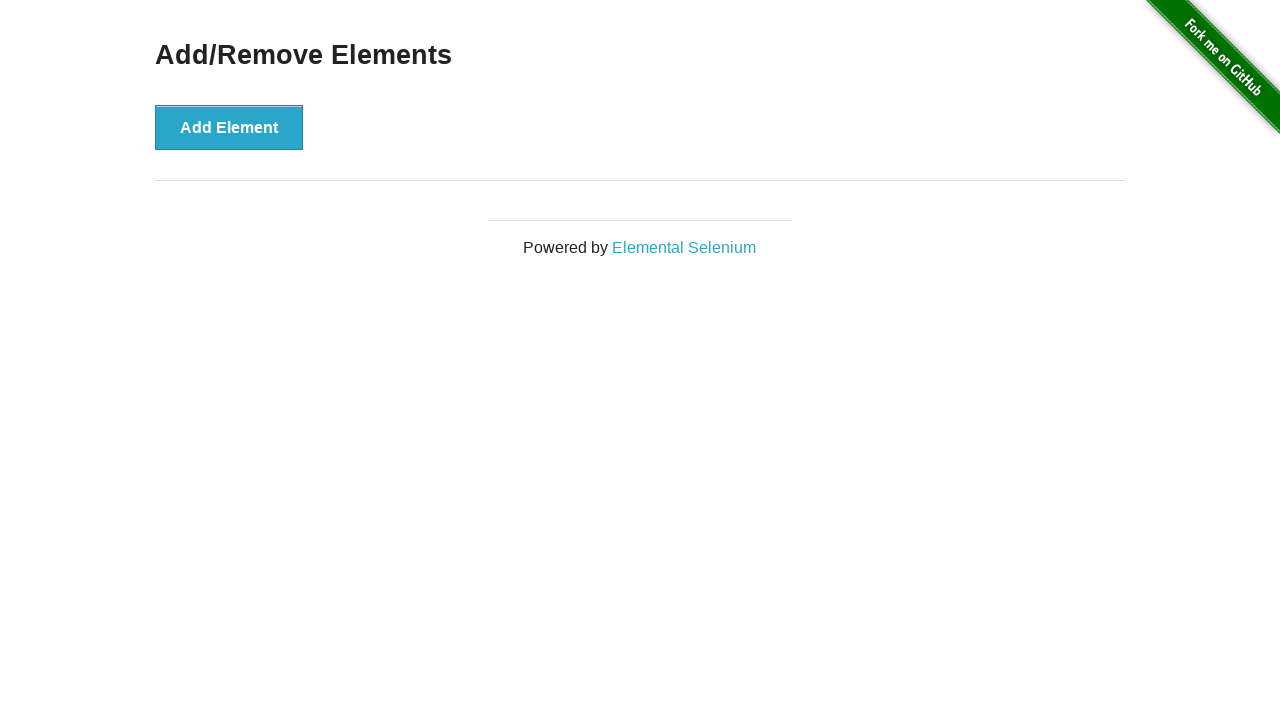

Clicked add button to create first element at (229, 127) on button
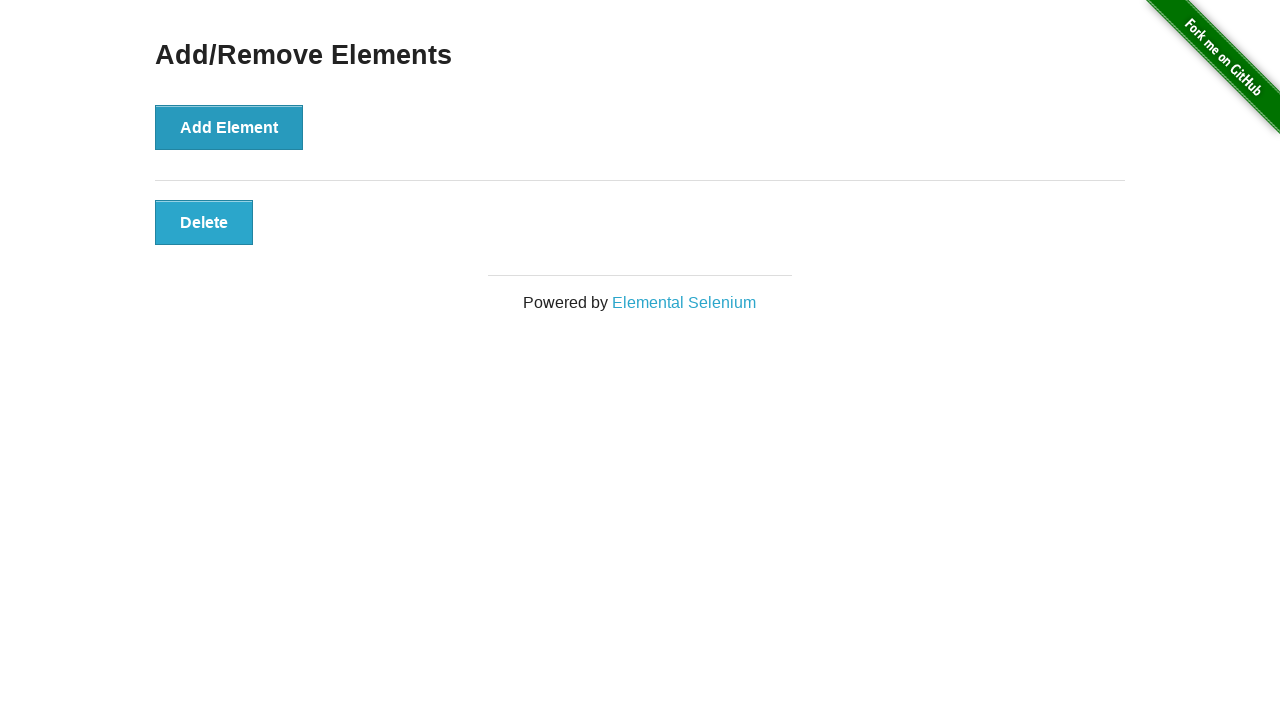

Clicked add button to create second element at (229, 127) on button
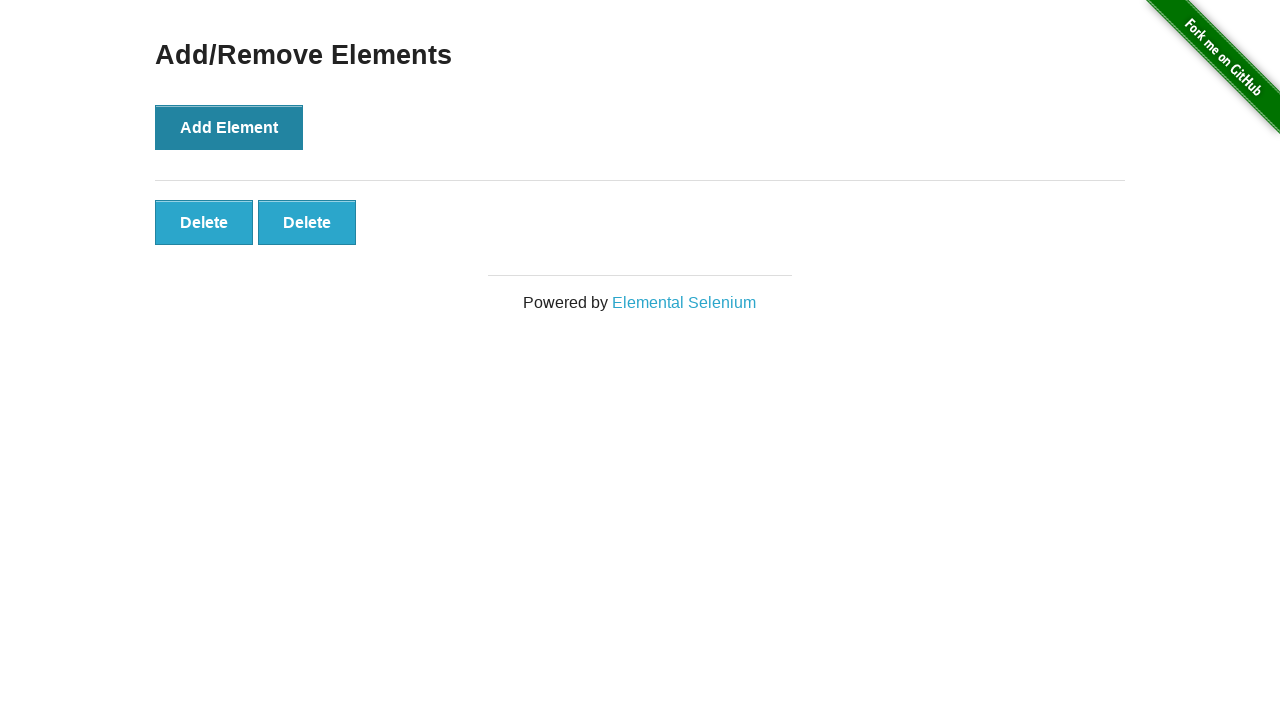

Clicked first delete button to remove one element at (204, 222) on .added-manually >> nth=0
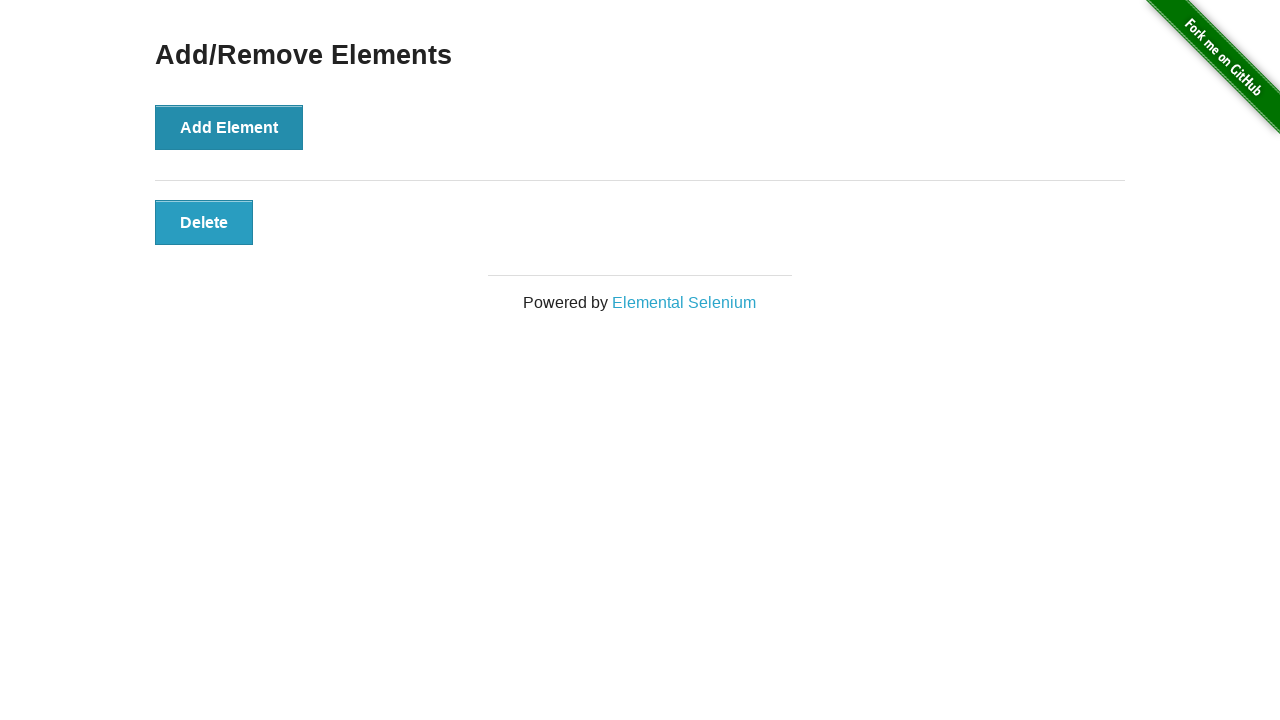

Counted remaining delete buttons: 1
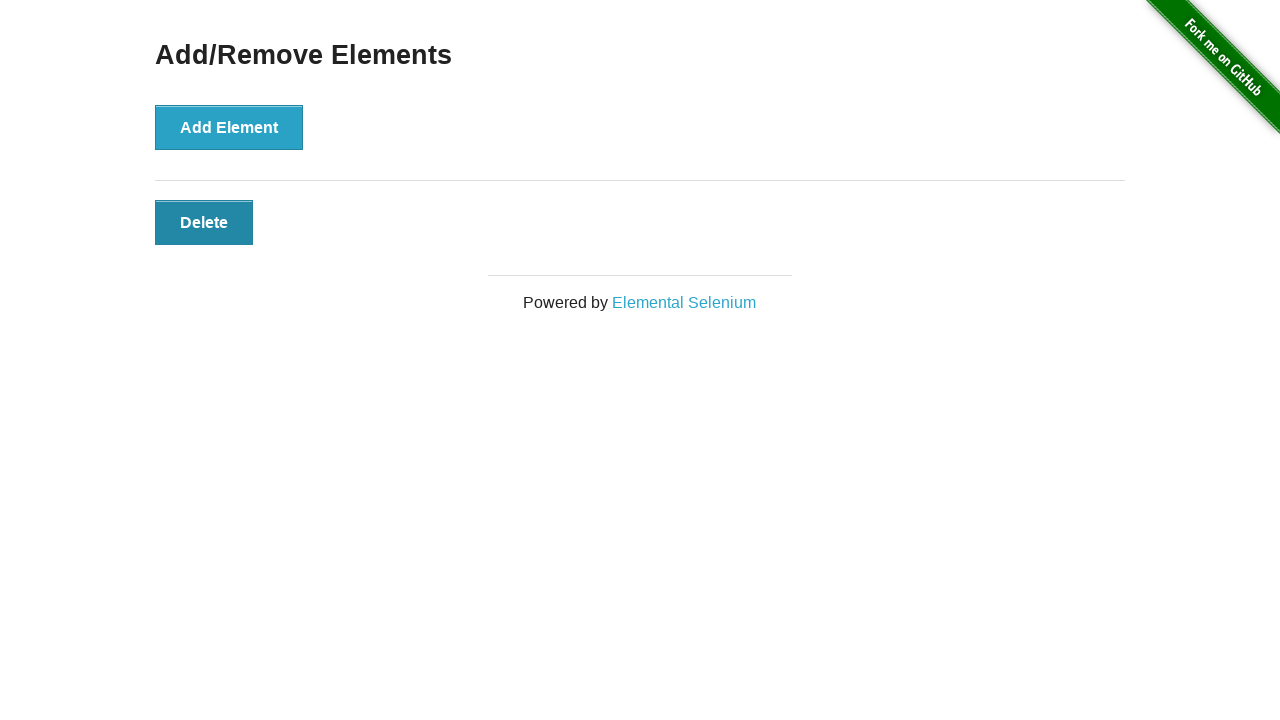

Verified that exactly one delete button remains
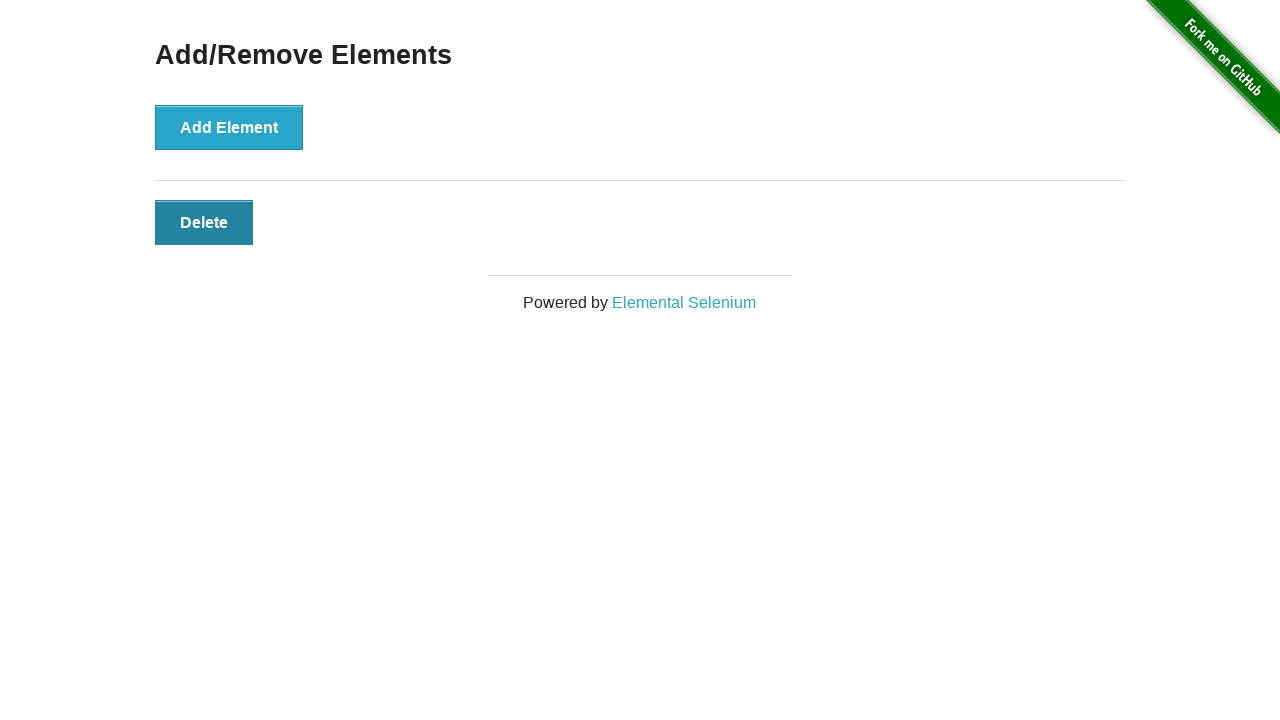

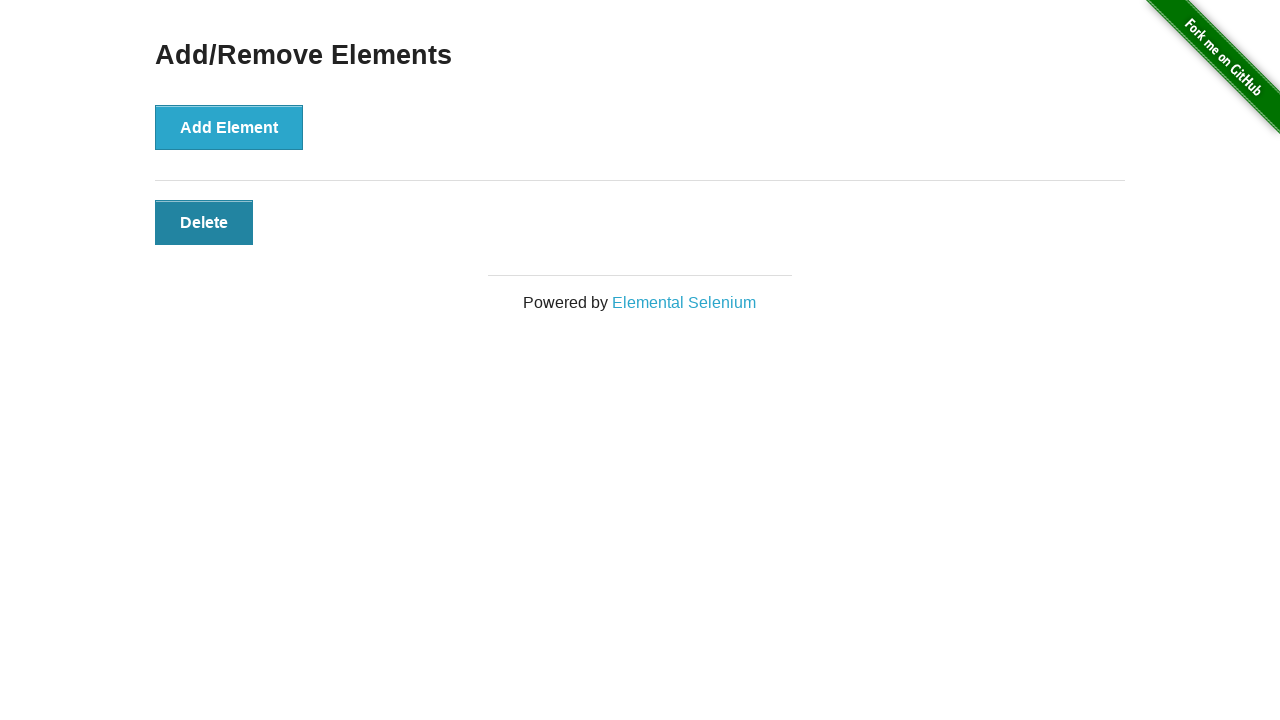